Tests hover functionality by hovering over the first avatar on the page and verifying that the caption/additional information becomes visible.

Starting URL: http://the-internet.herokuapp.com/hovers

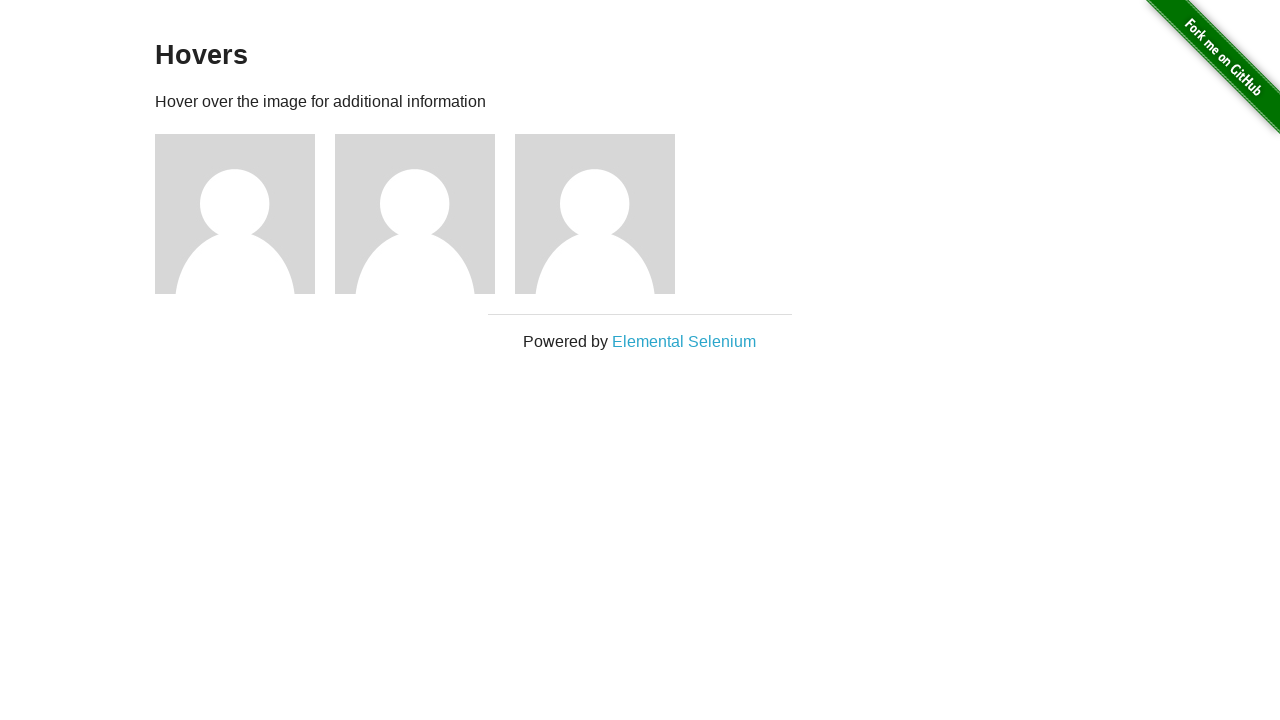

Hovered over the first avatar figure element at (245, 214) on .figure >> nth=0
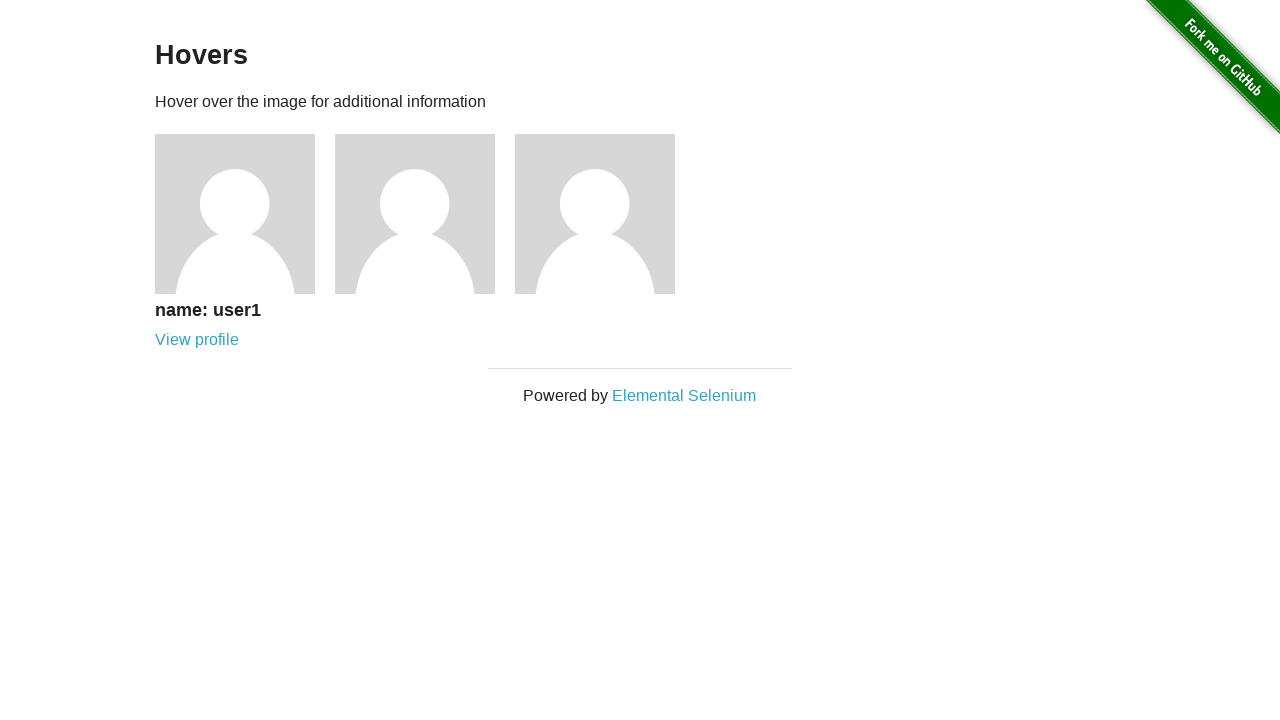

Waited for figcaption to become visible
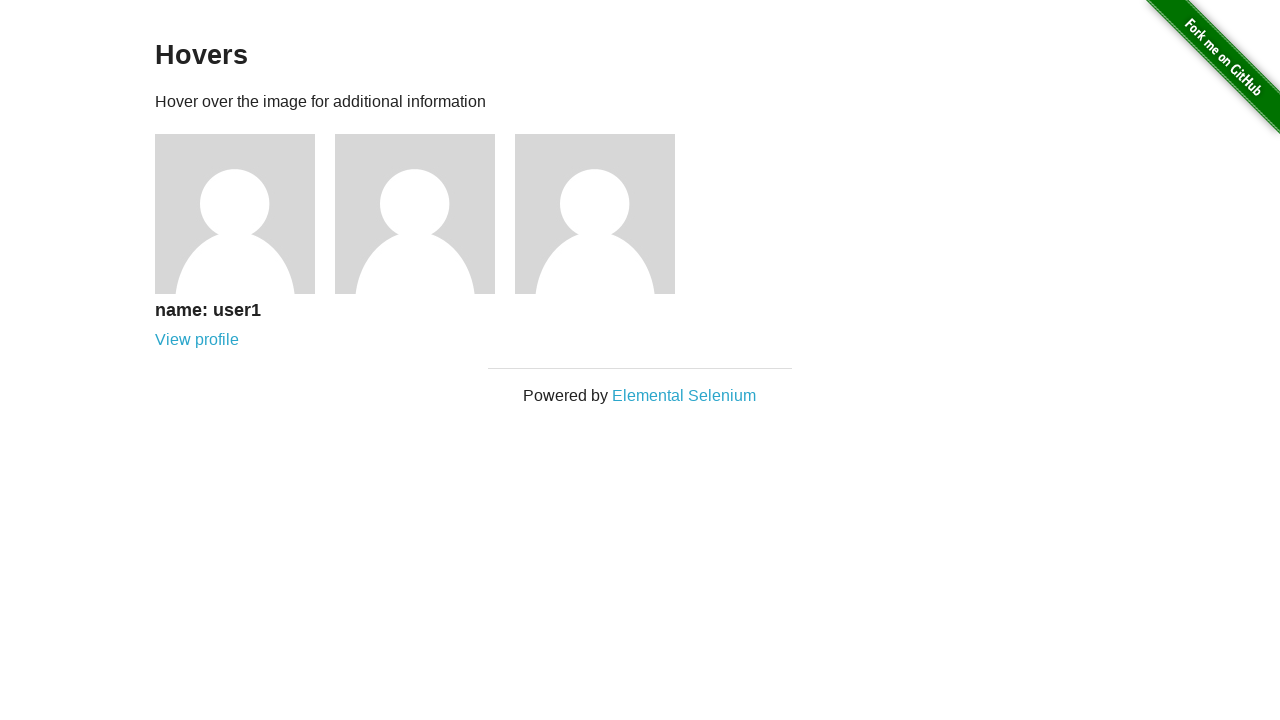

Verified that the first figcaption is visible
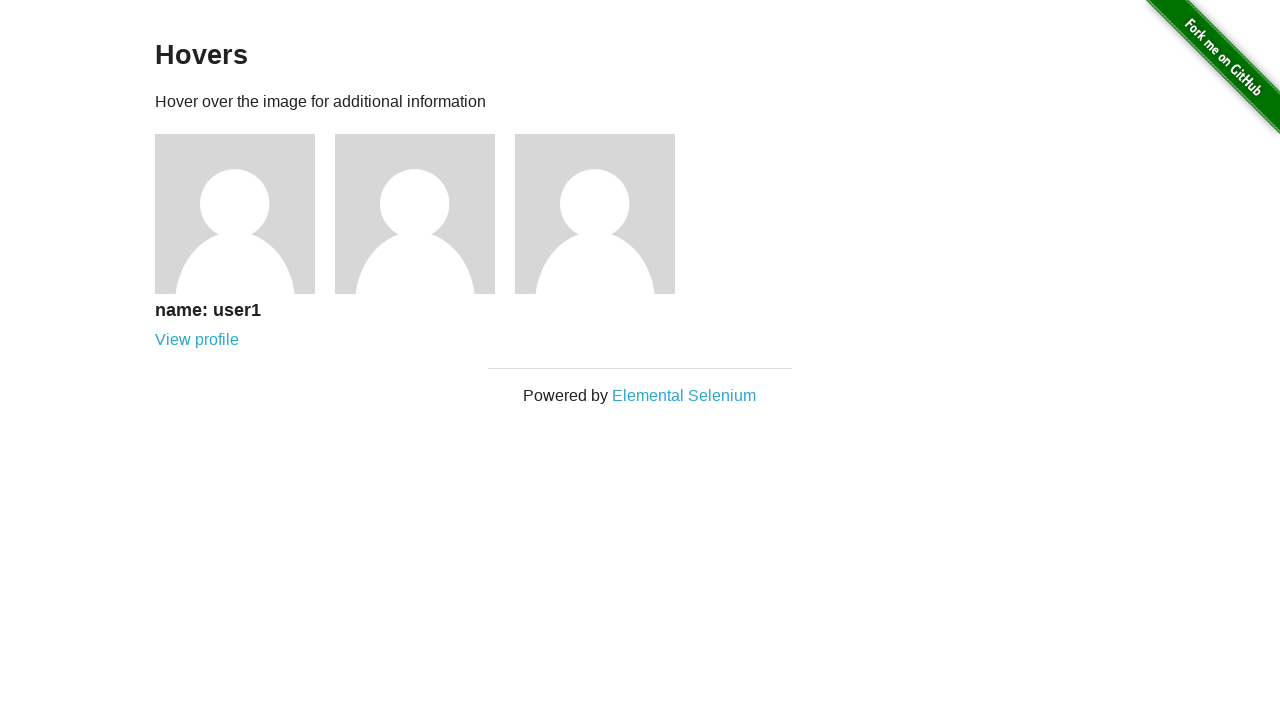

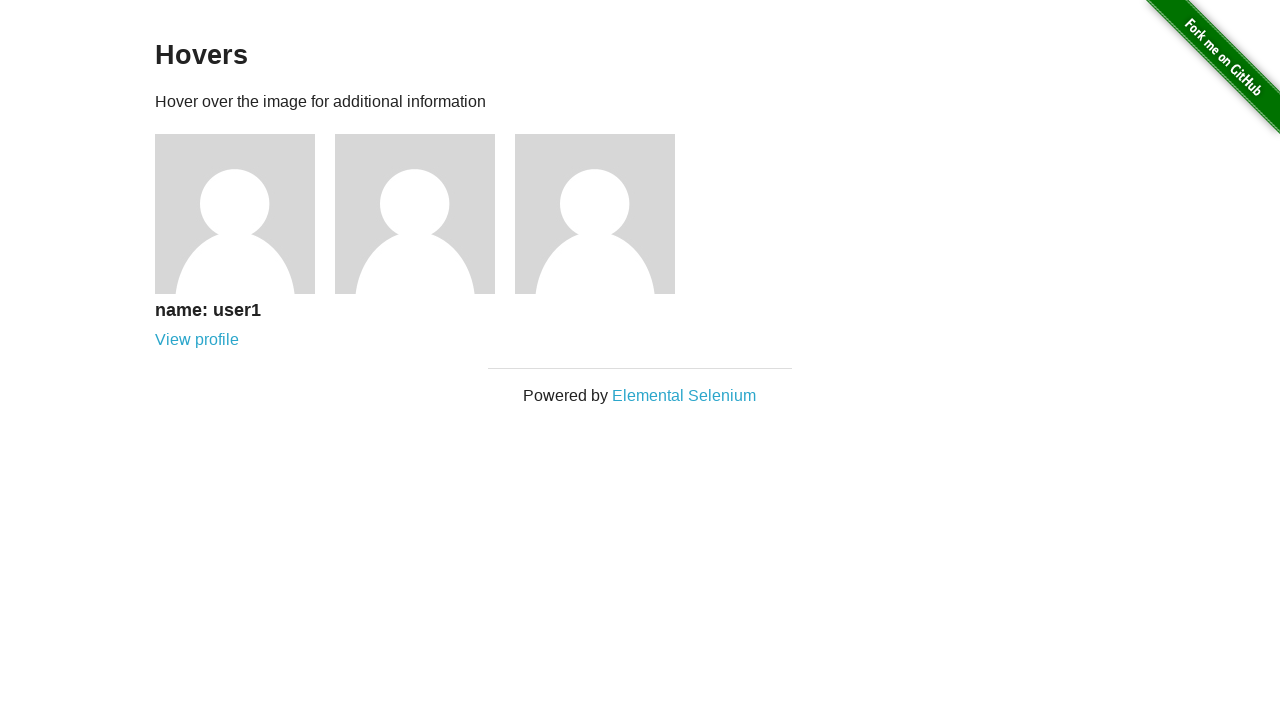